Navigates to python.org and verifies that "Python" appears in the page title

Starting URL: http://www.python.org

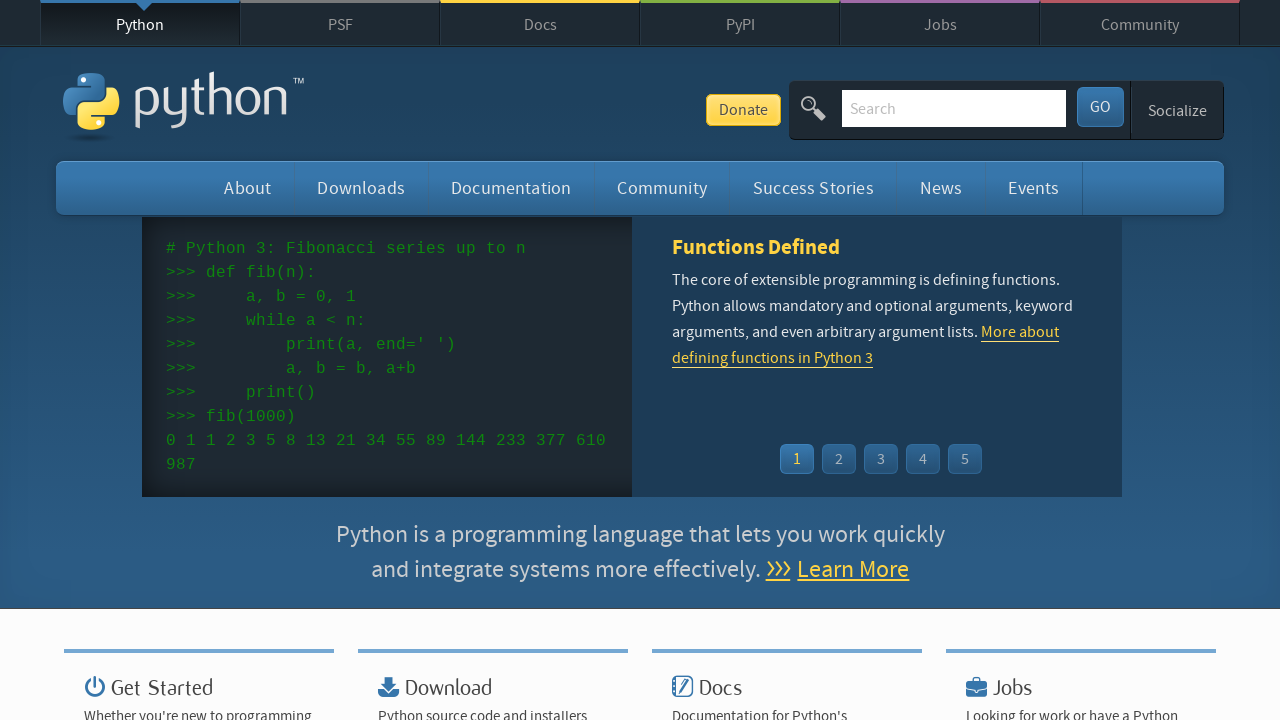

Navigated to http://www.python.org
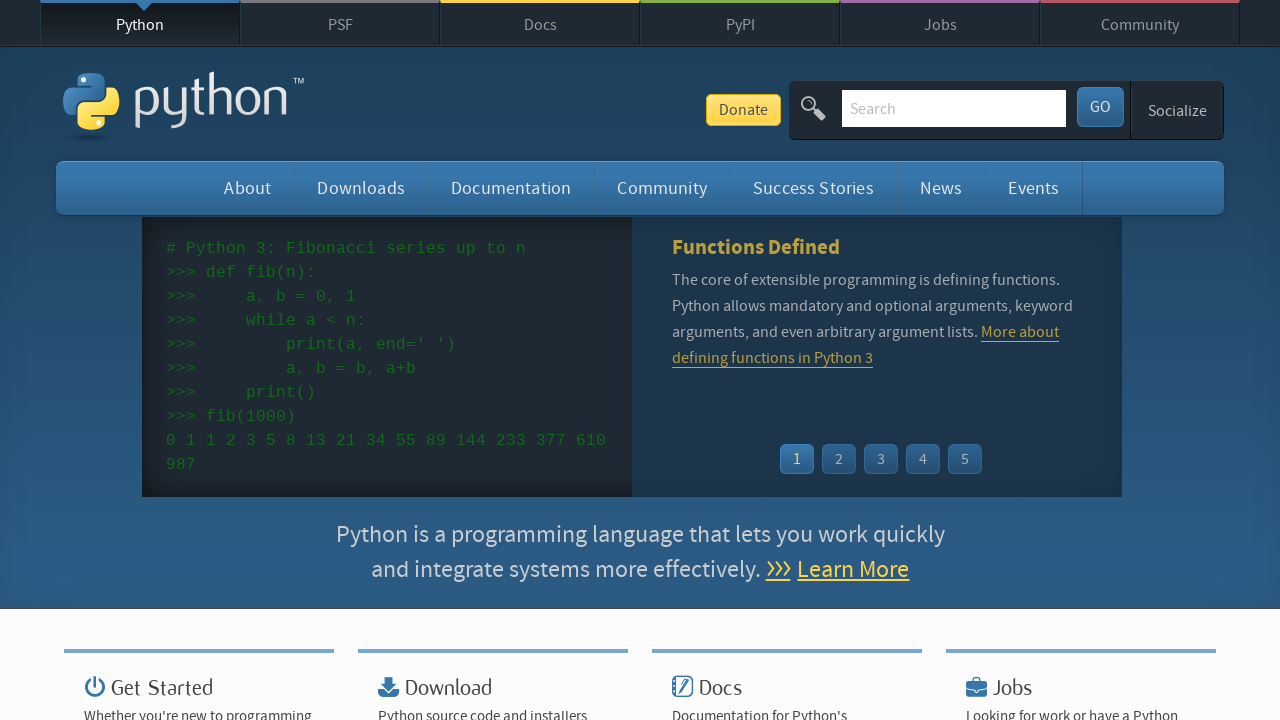

Page DOM content loaded
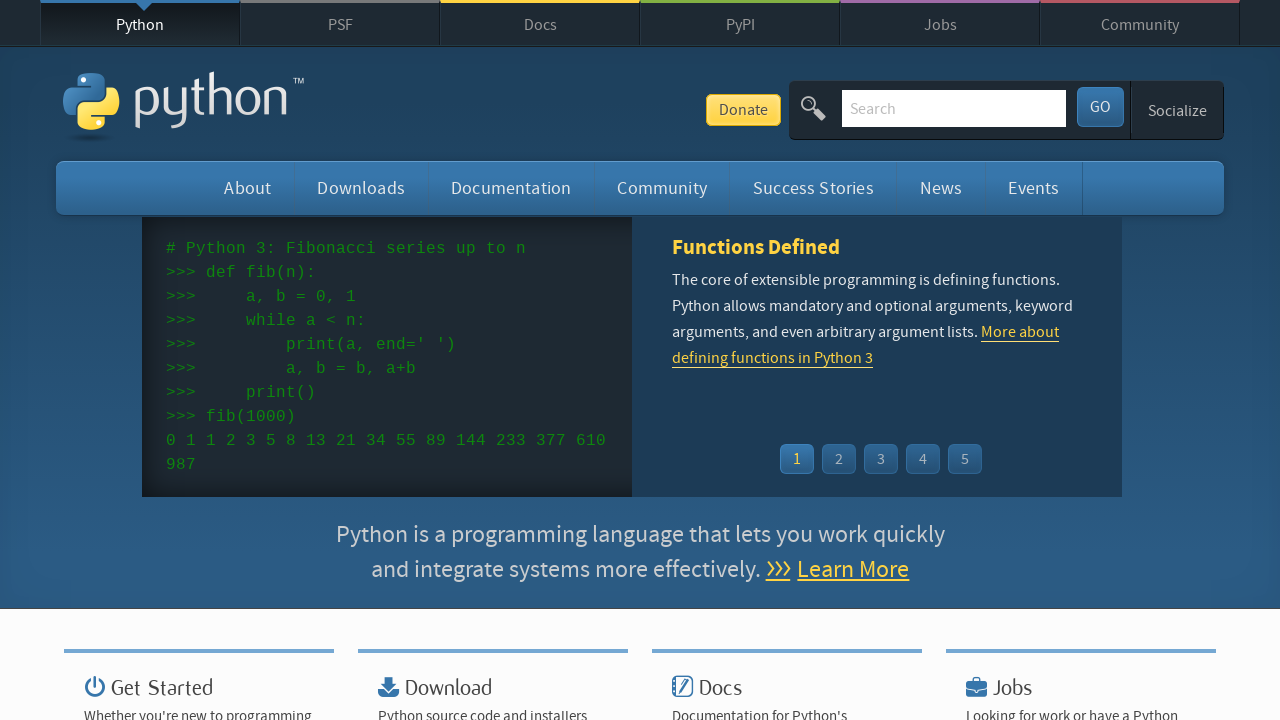

Verified that 'Python' appears in page title
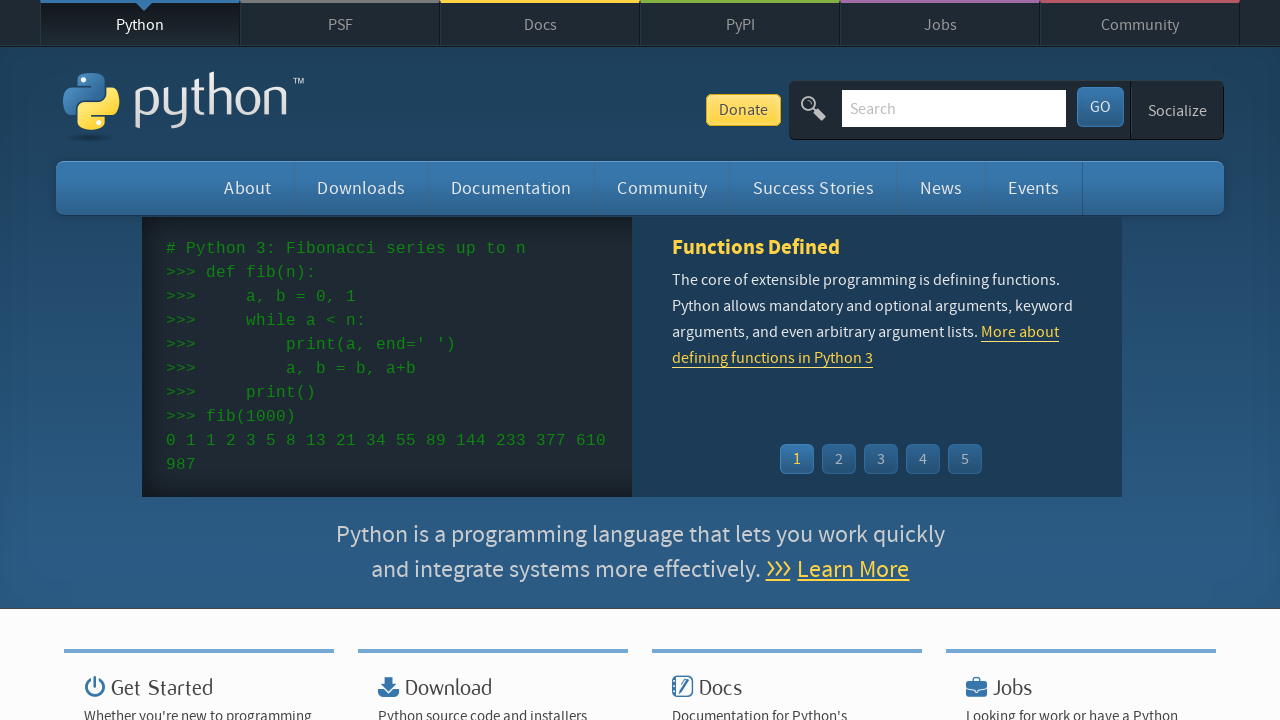

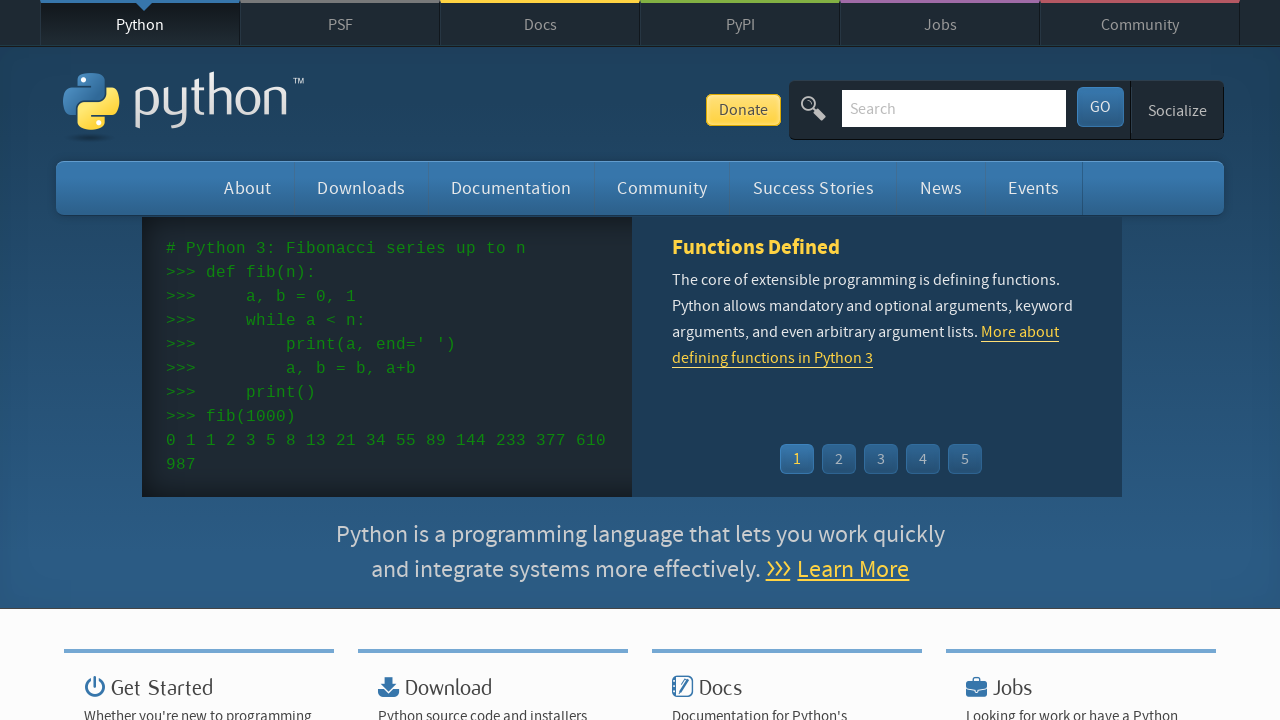